Tests a newsletter registration form by filling in first name, last name, and email fields, then submitting the form

Starting URL: https://secure-retreat-92358.herokuapp.com/

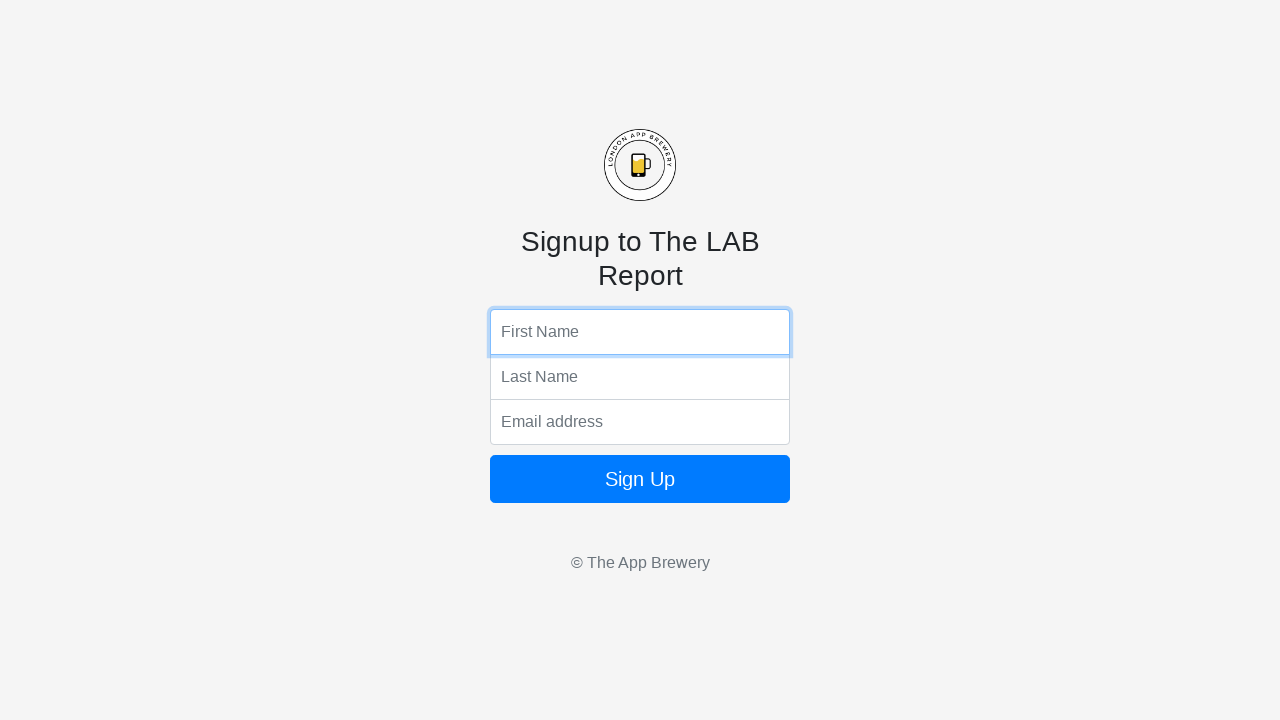

Navigated to newsletter registration page
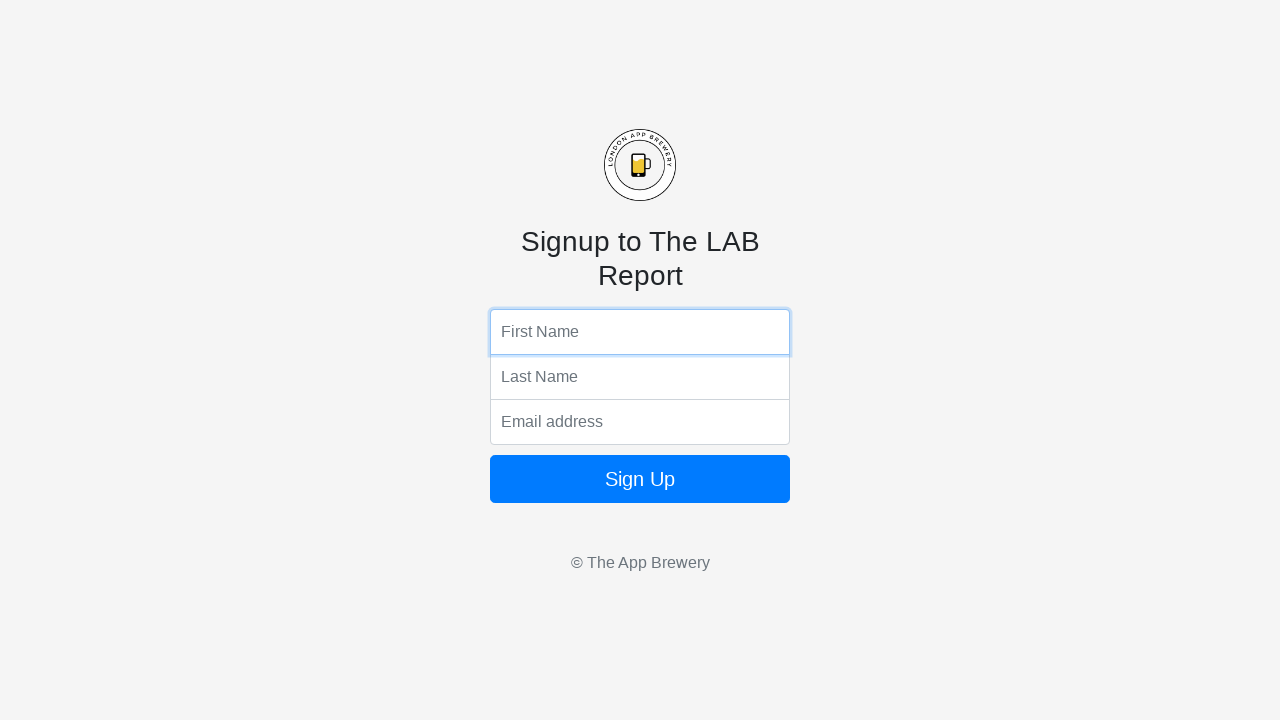

Filled first name field with 'Marcus' on input[name='fName']
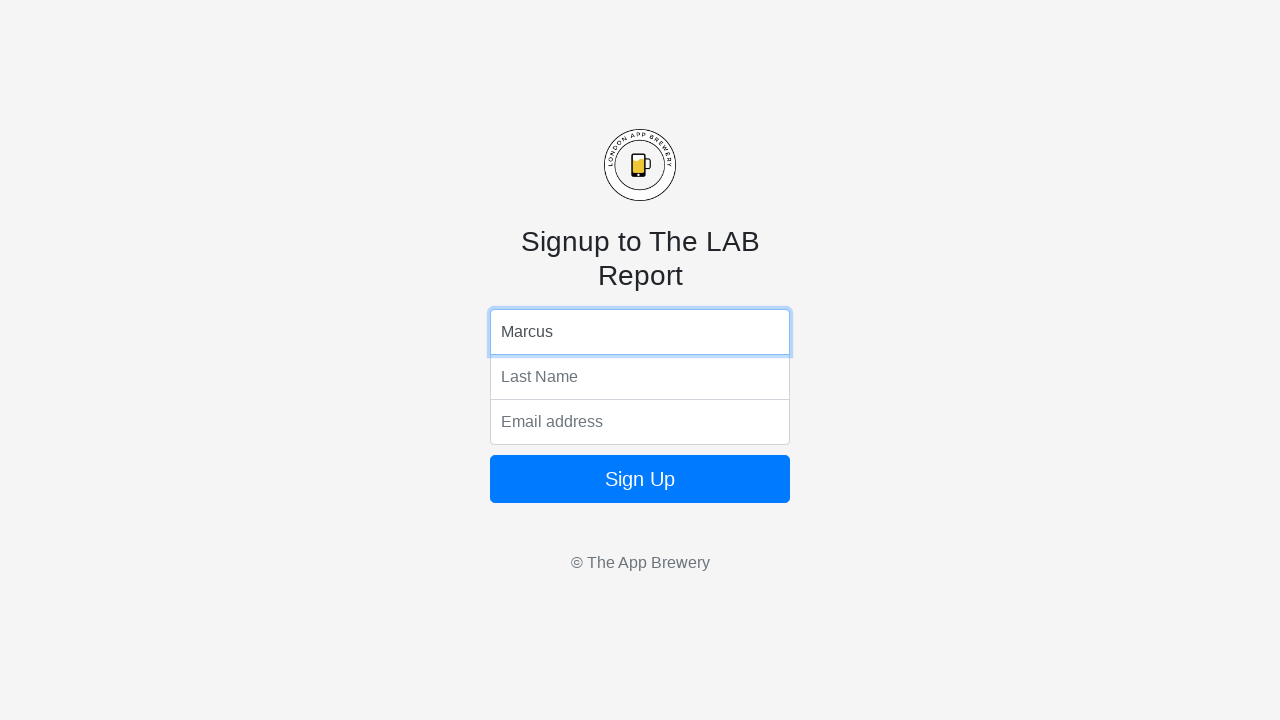

Filled last name field with 'Thompson' on input[name='lName']
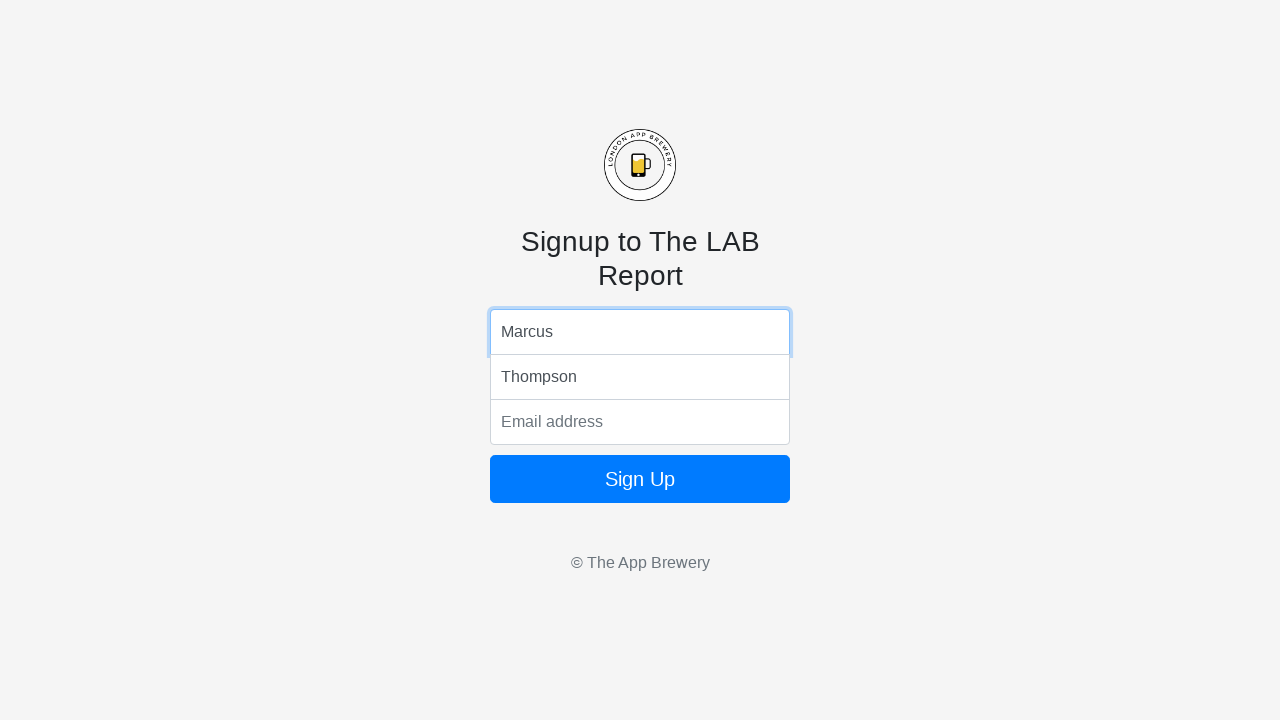

Filled email field with 'marcus.thompson@email.com' on input[name='email']
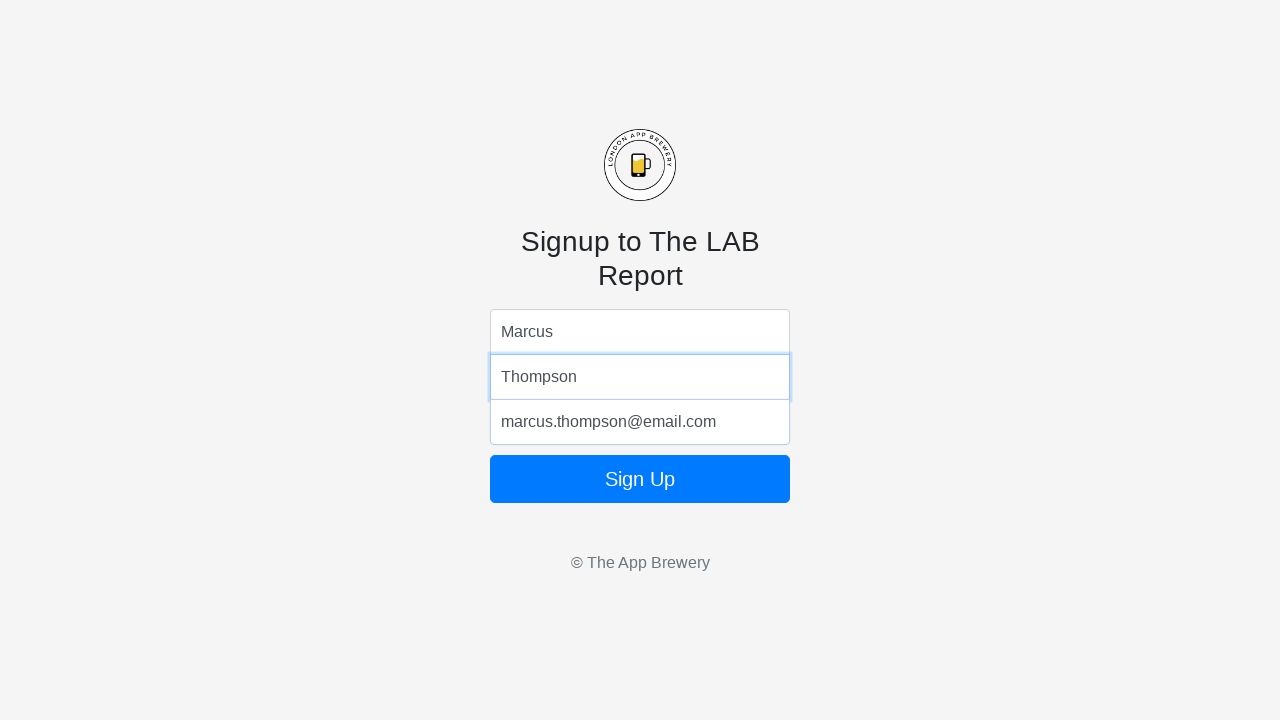

Clicked Sign Up button to submit newsletter registration form at (640, 479) on form button
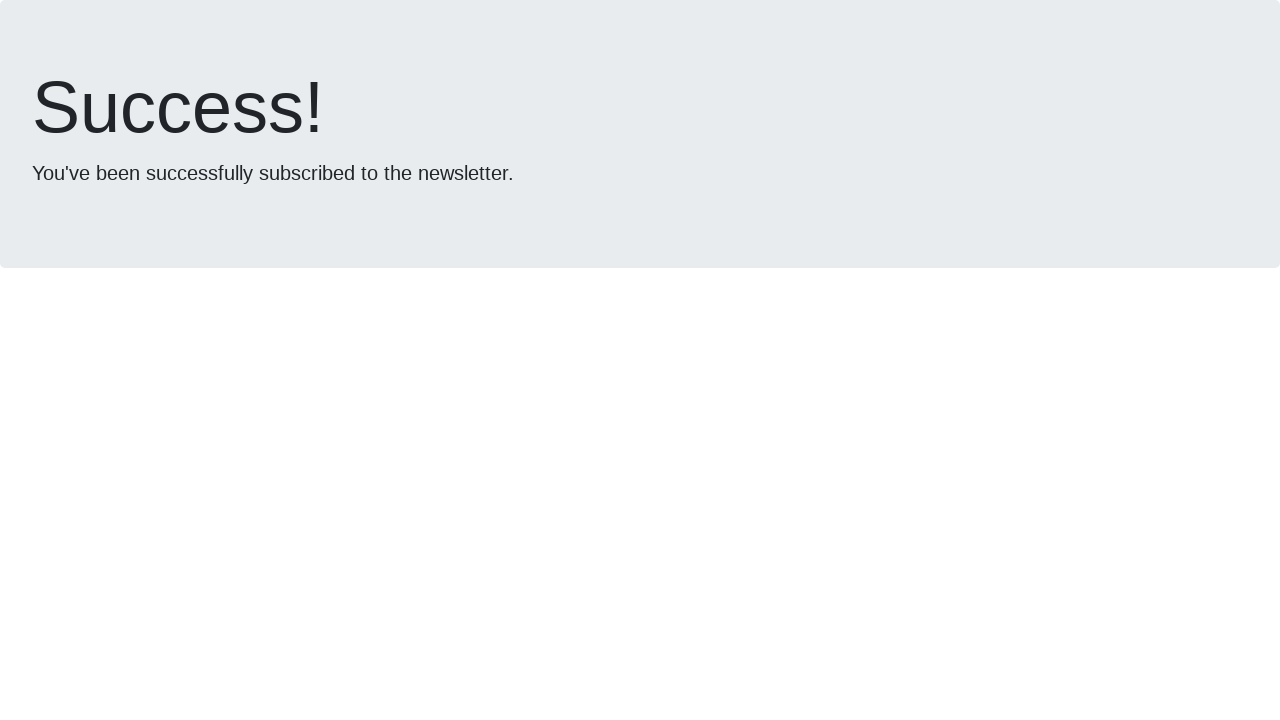

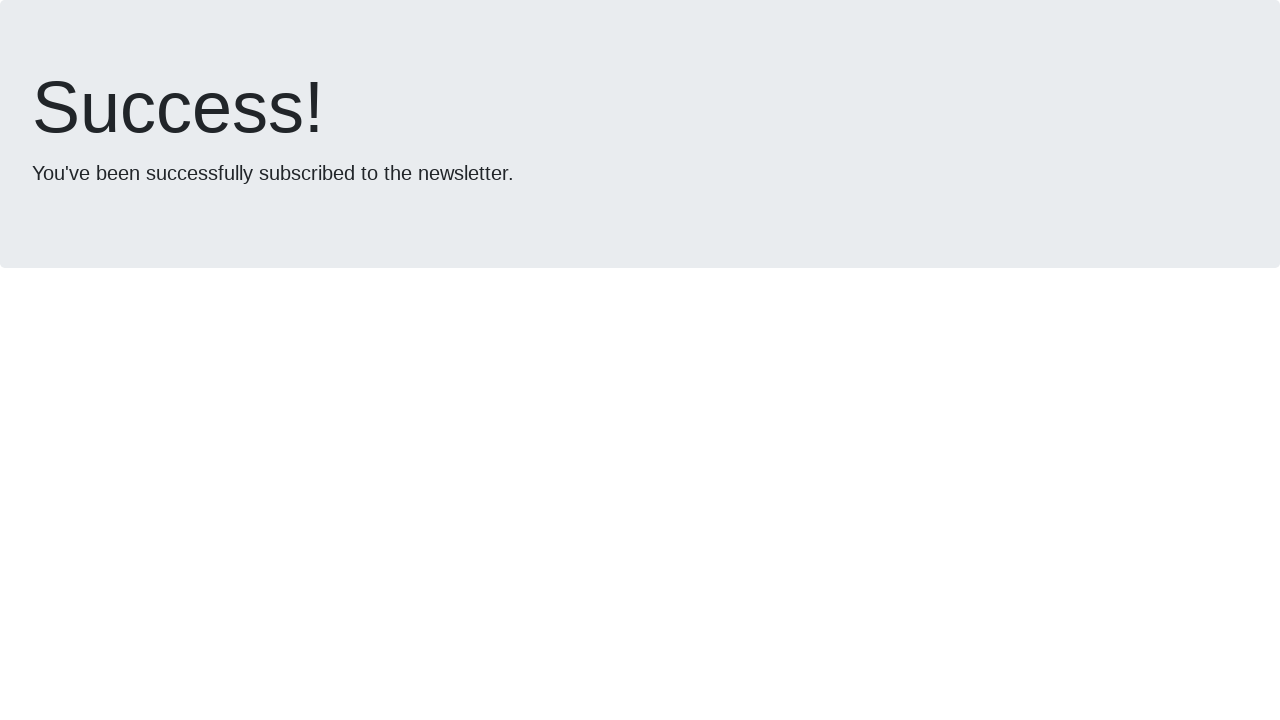